Tests dropdown selection functionality by selecting "Python" from a course dropdown menu on an HTML practice page

Starting URL: https://www.hyrtutorials.com/p/html-dropdown-elements-practice.html

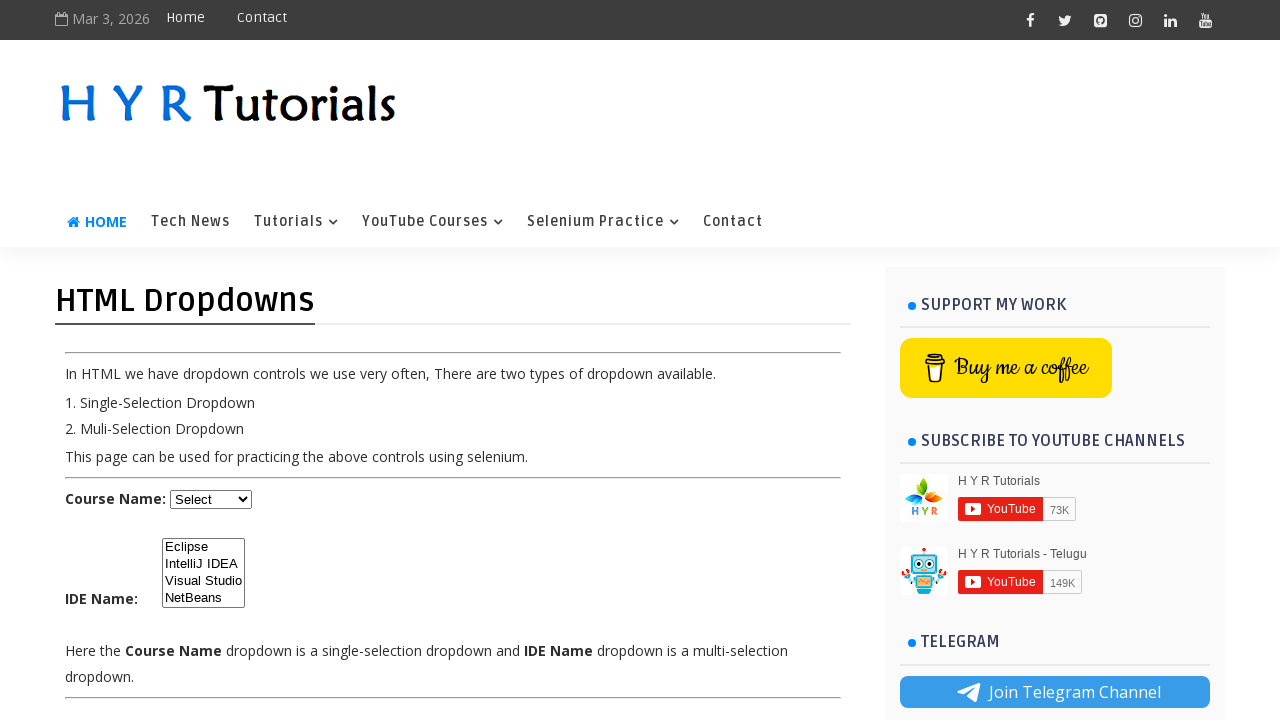

Navigated to HTML dropdown elements practice page
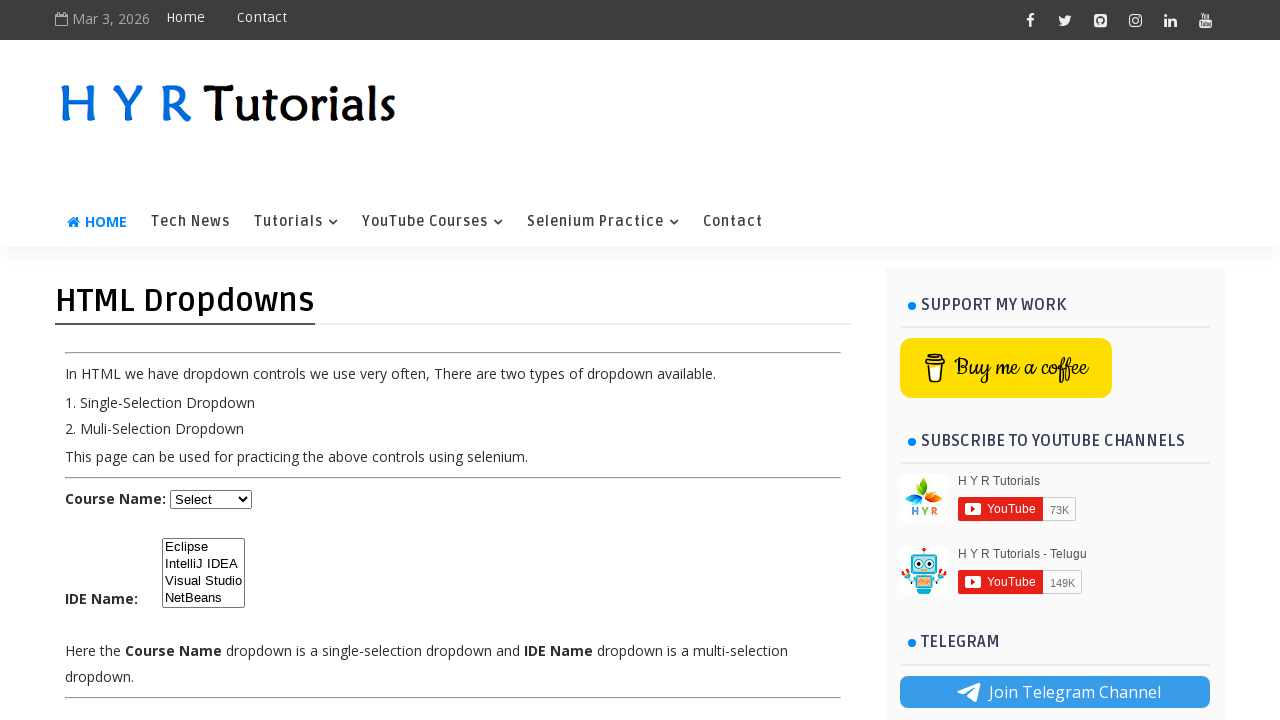

Selected 'Python' from the course dropdown menu on select#course
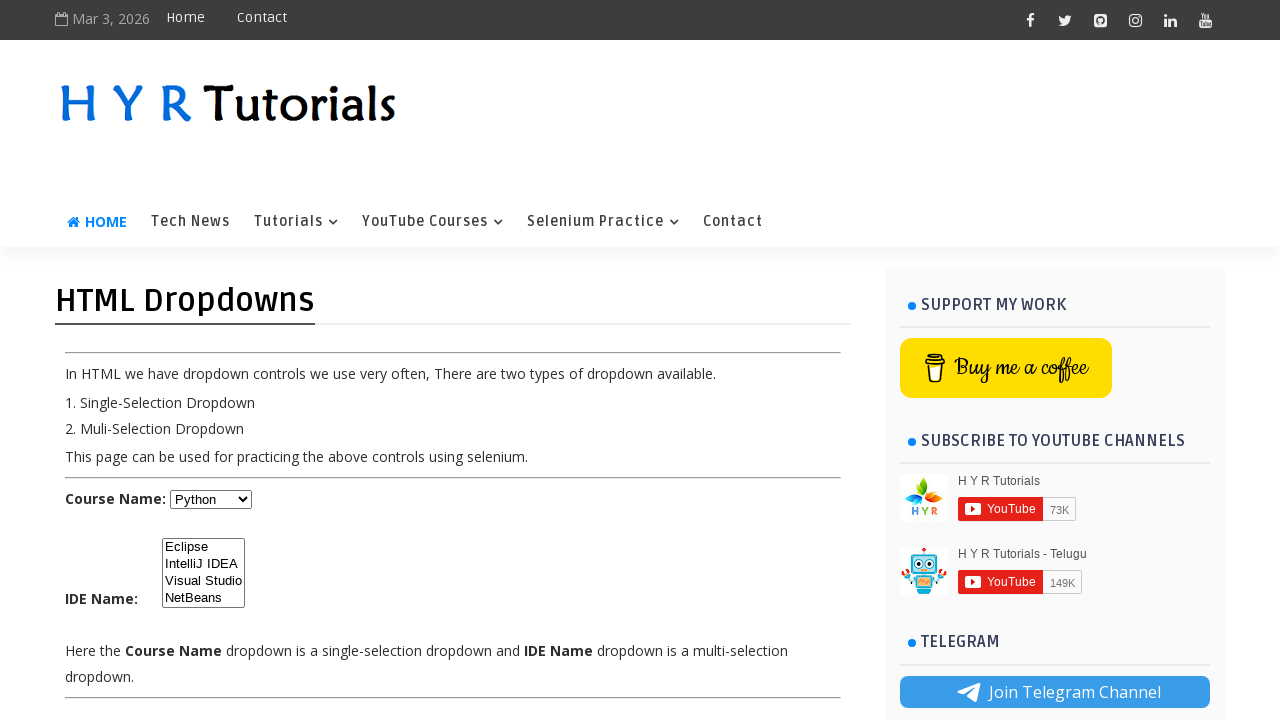

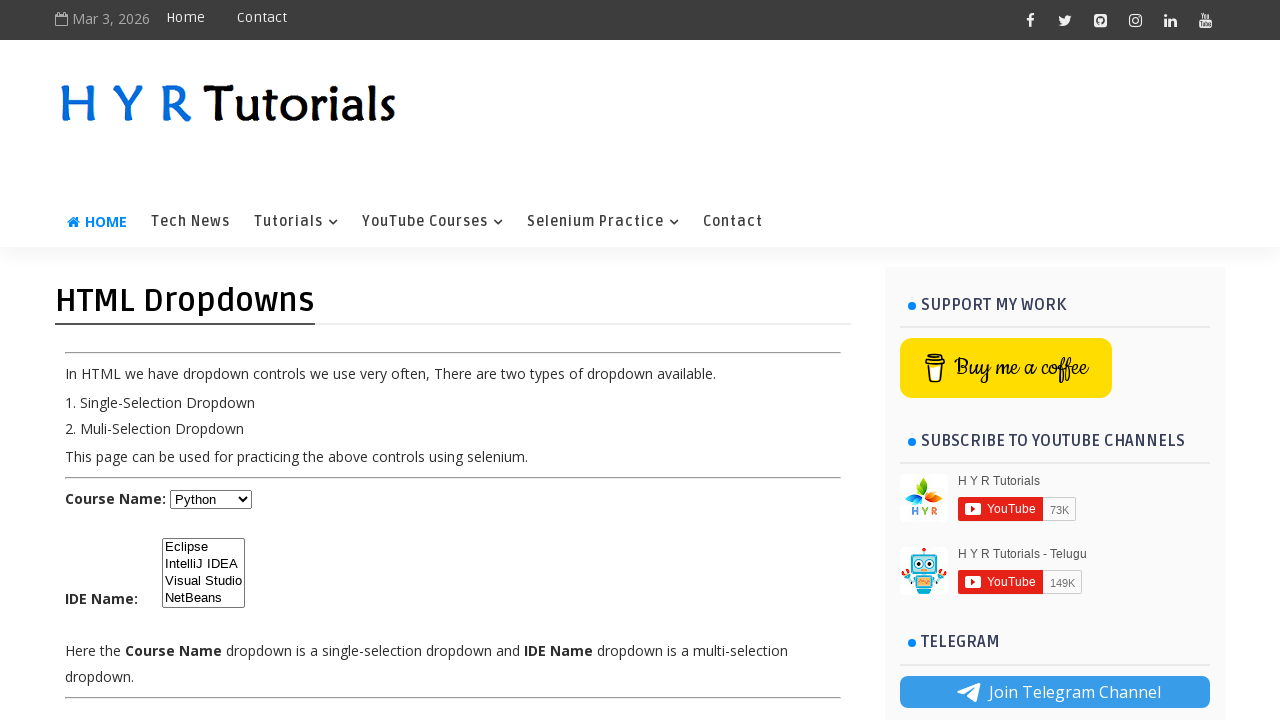